Tests drag and drop functionality within an iframe on jQuery UI demo page, then navigates to the Button section

Starting URL: https://jqueryui.com/droppable/

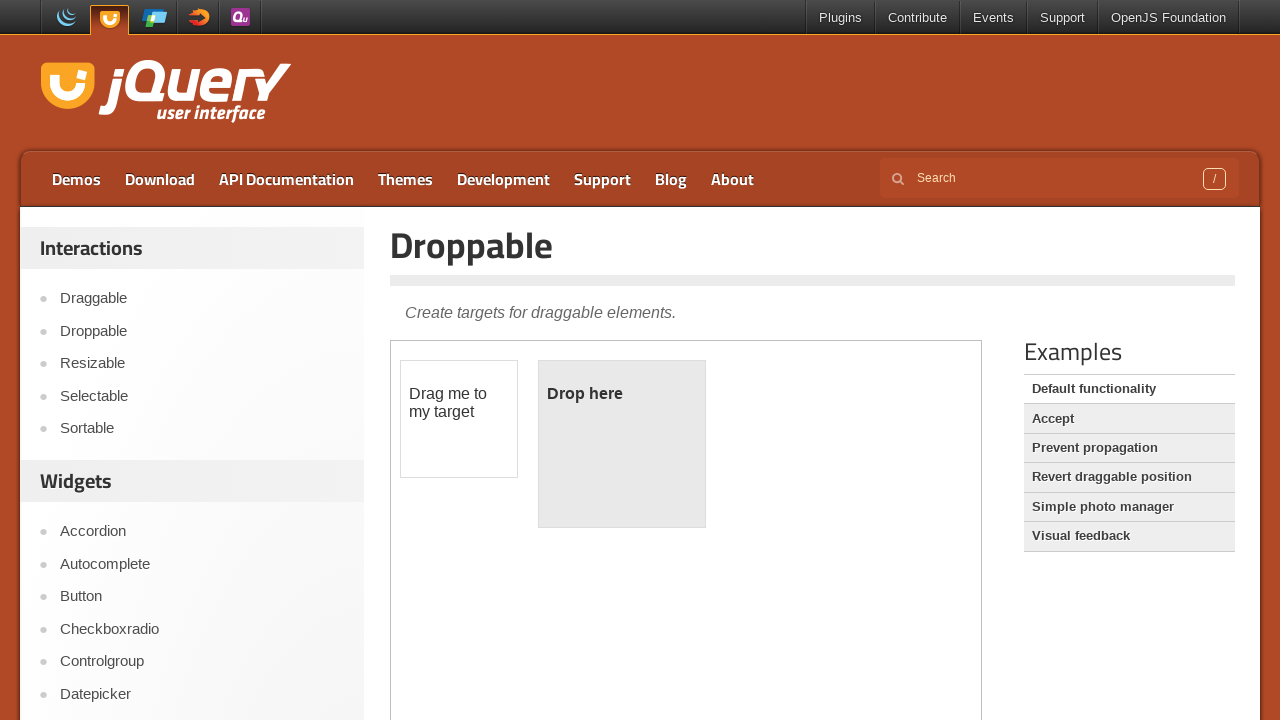

Located the first iframe containing drag and drop demo
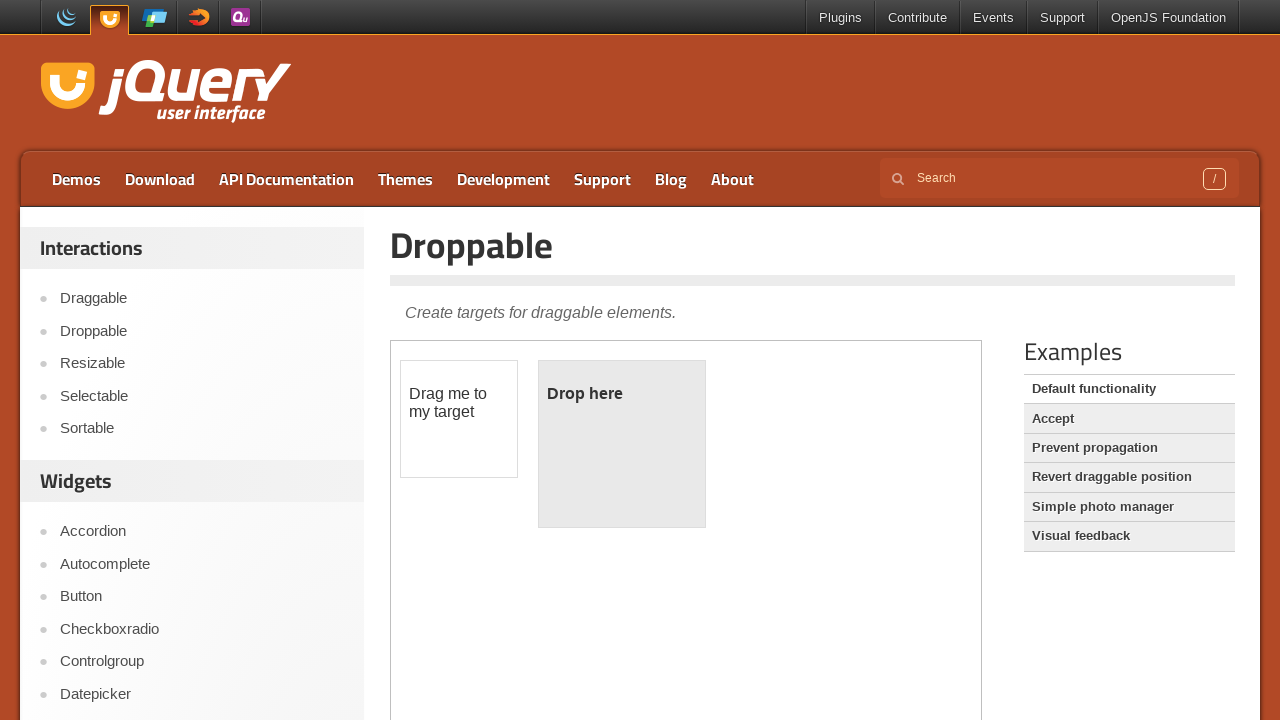

Located the draggable element within iframe
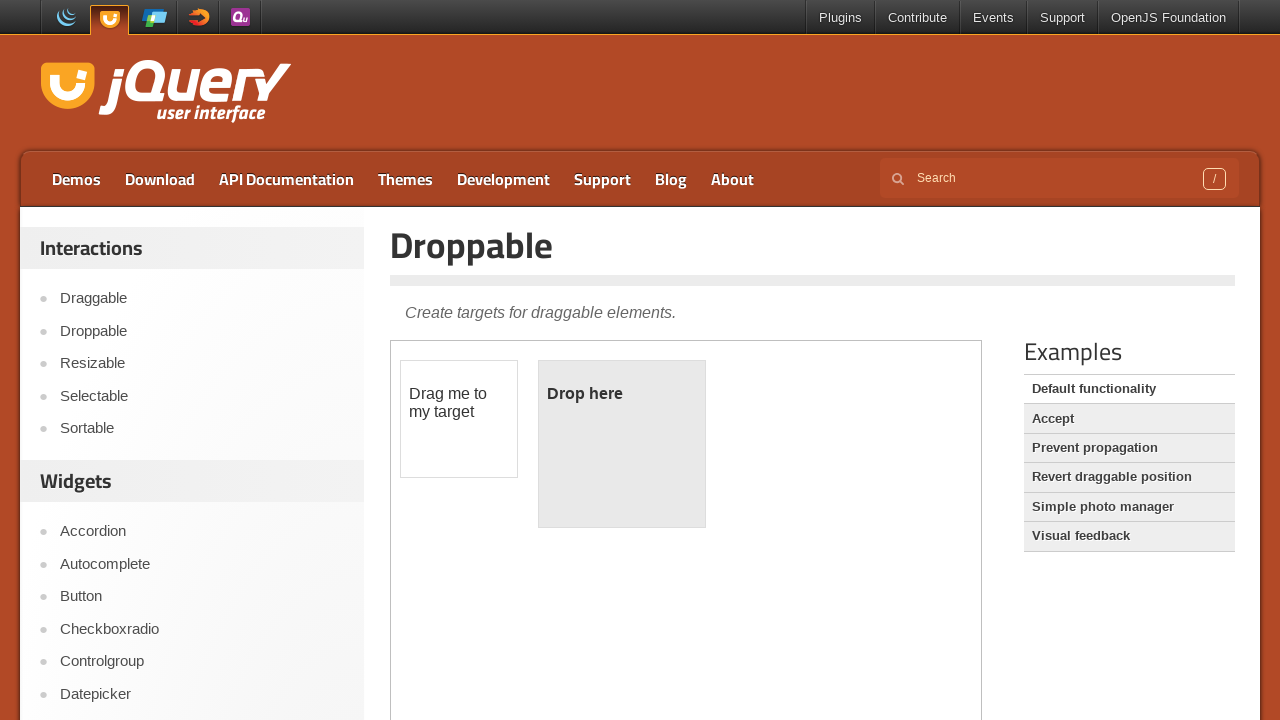

Located the droppable target element within iframe
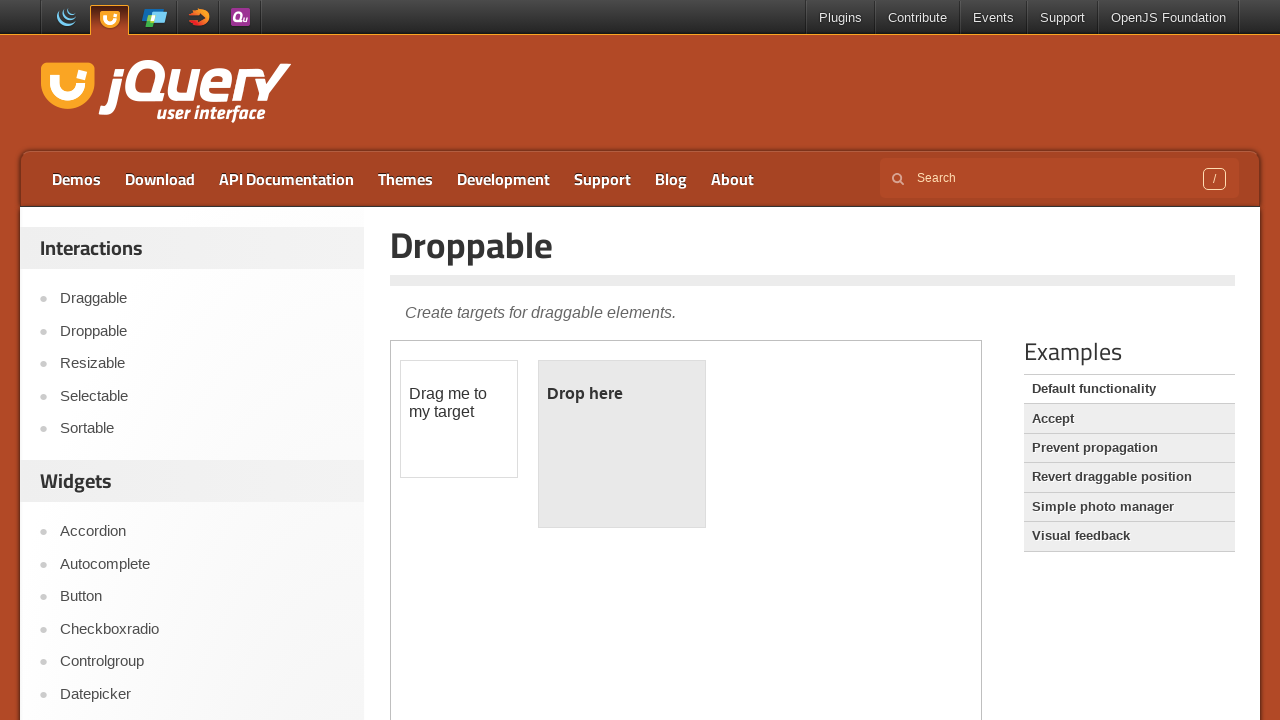

Dragged draggable element to droppable target at (622, 444)
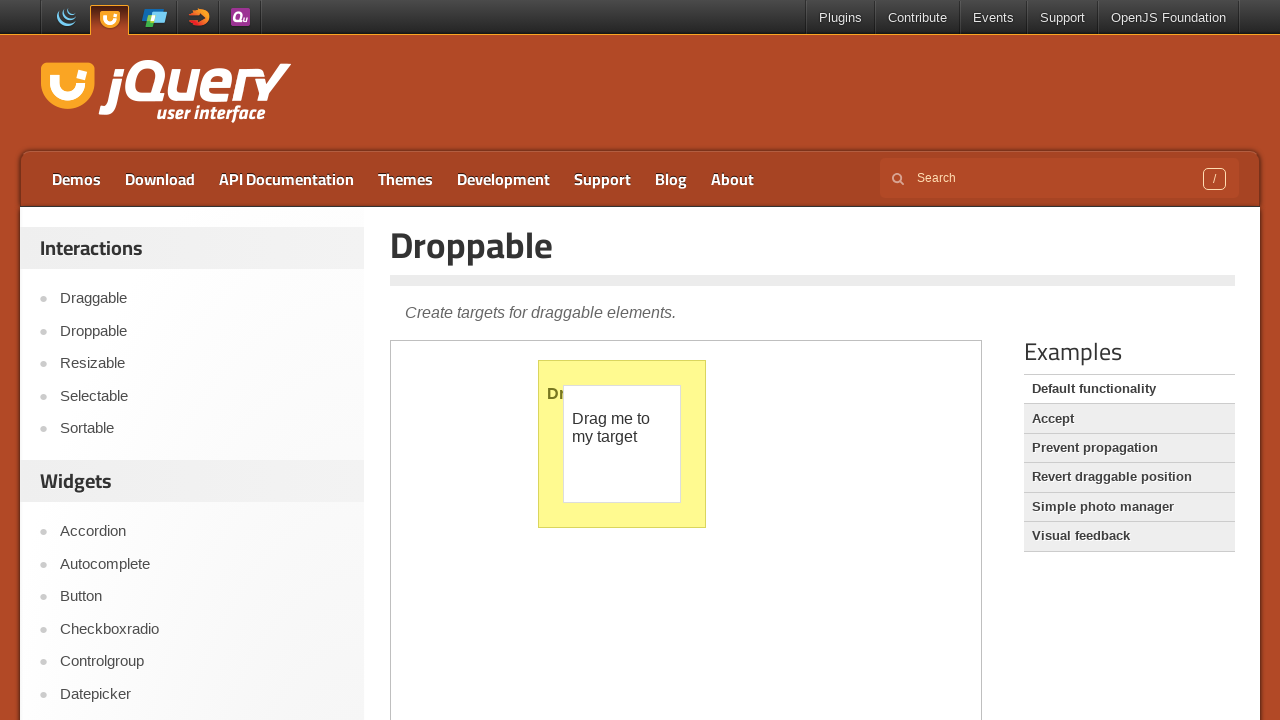

Clicked Button link to navigate to Button section at (202, 597) on a:has-text('Button')
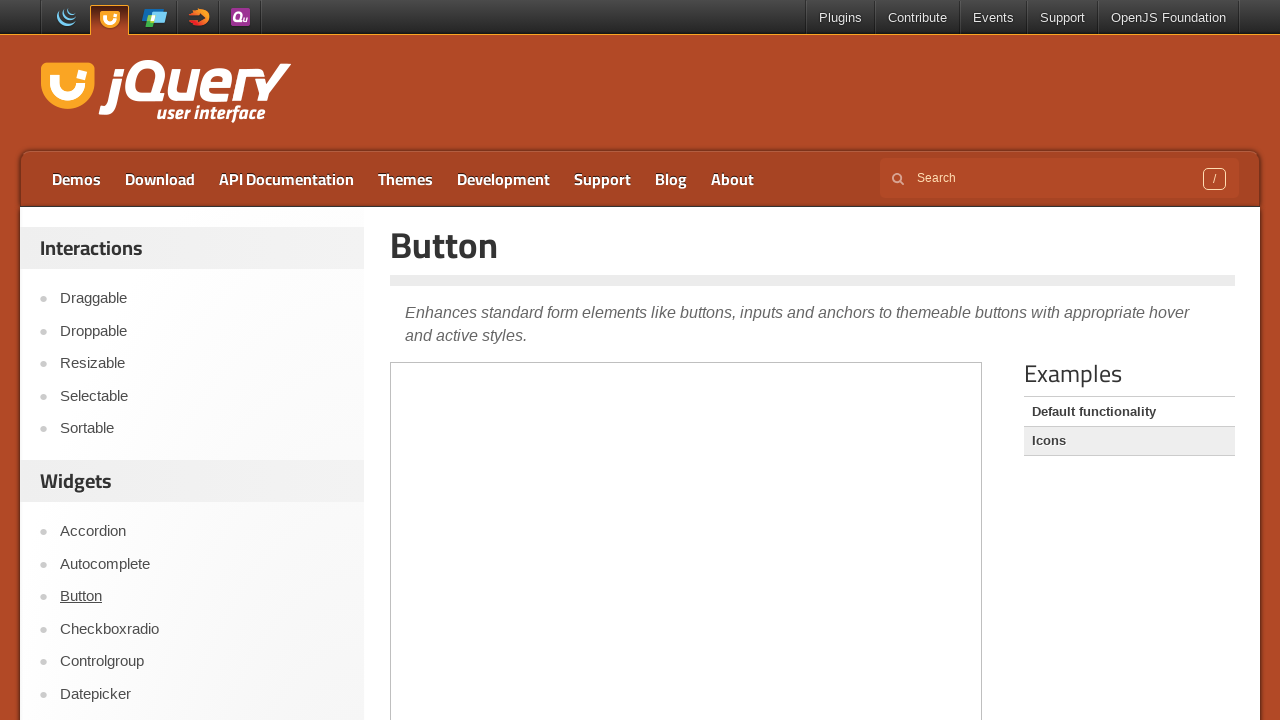

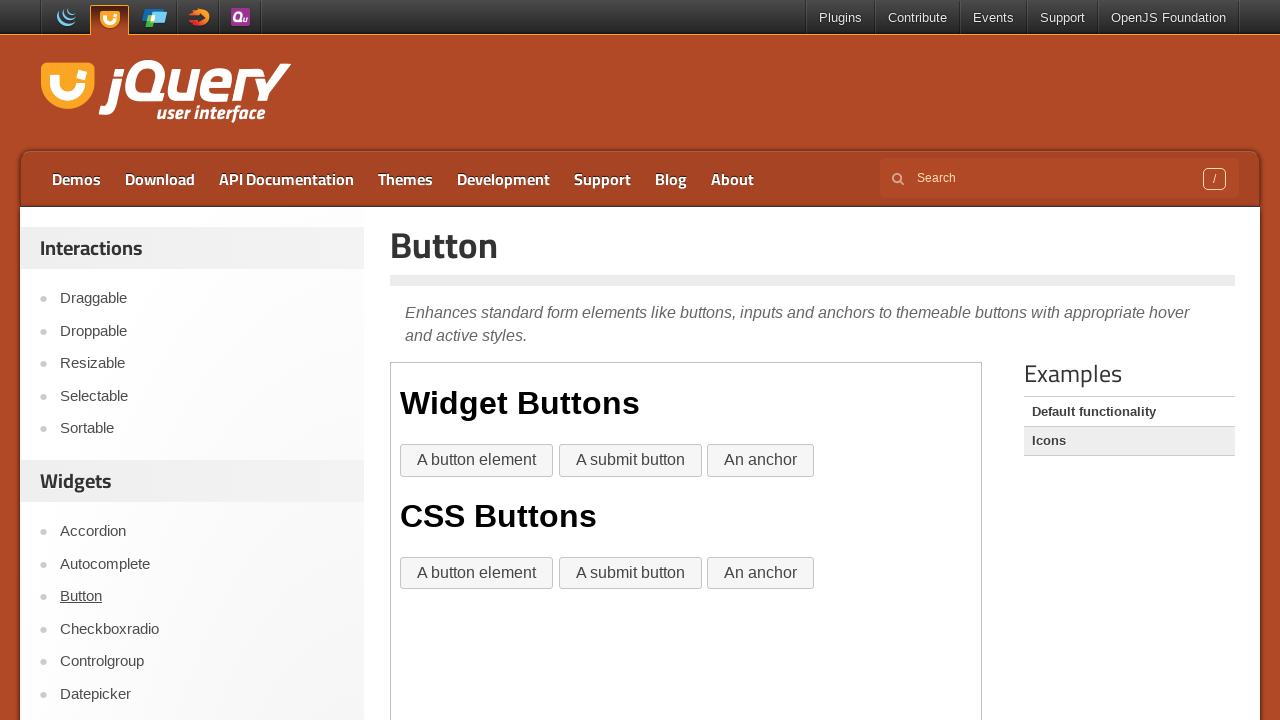